Tests Select2 single selection using a wrapper object to select different states

Starting URL: https://select2.github.io/examples.html

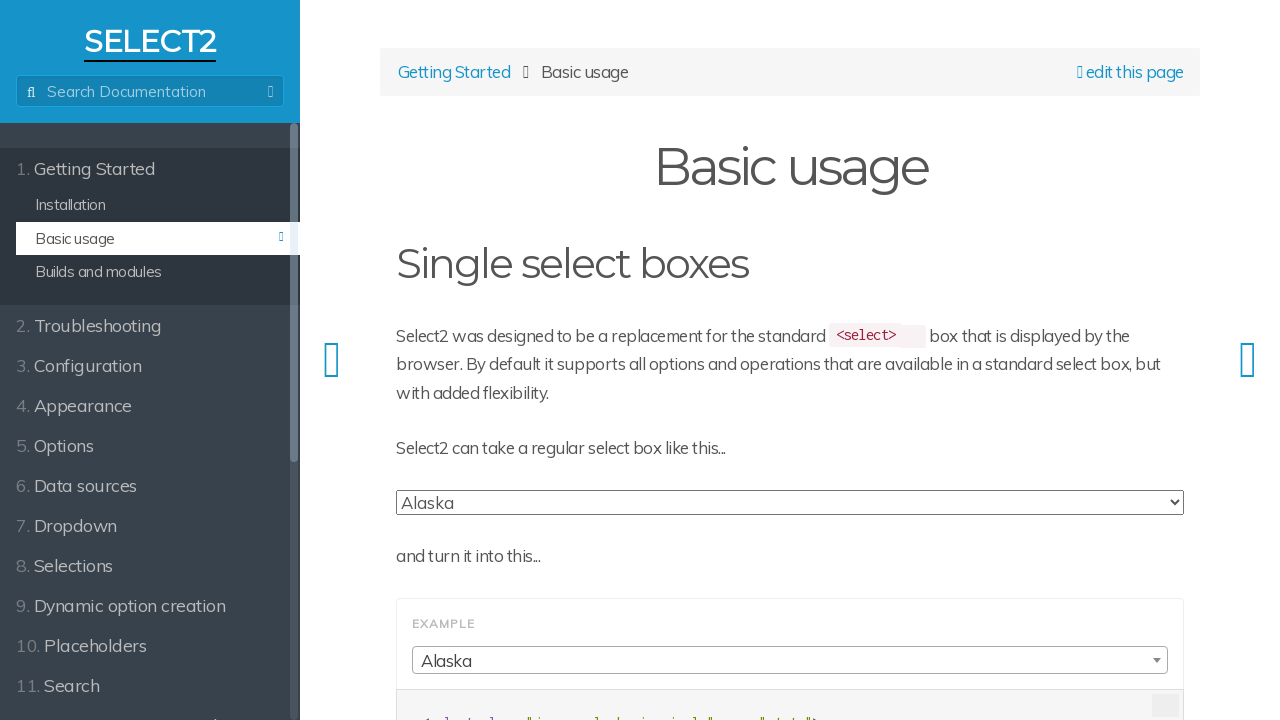

Selected Florida using Select2 wrapper object with visible text lookup
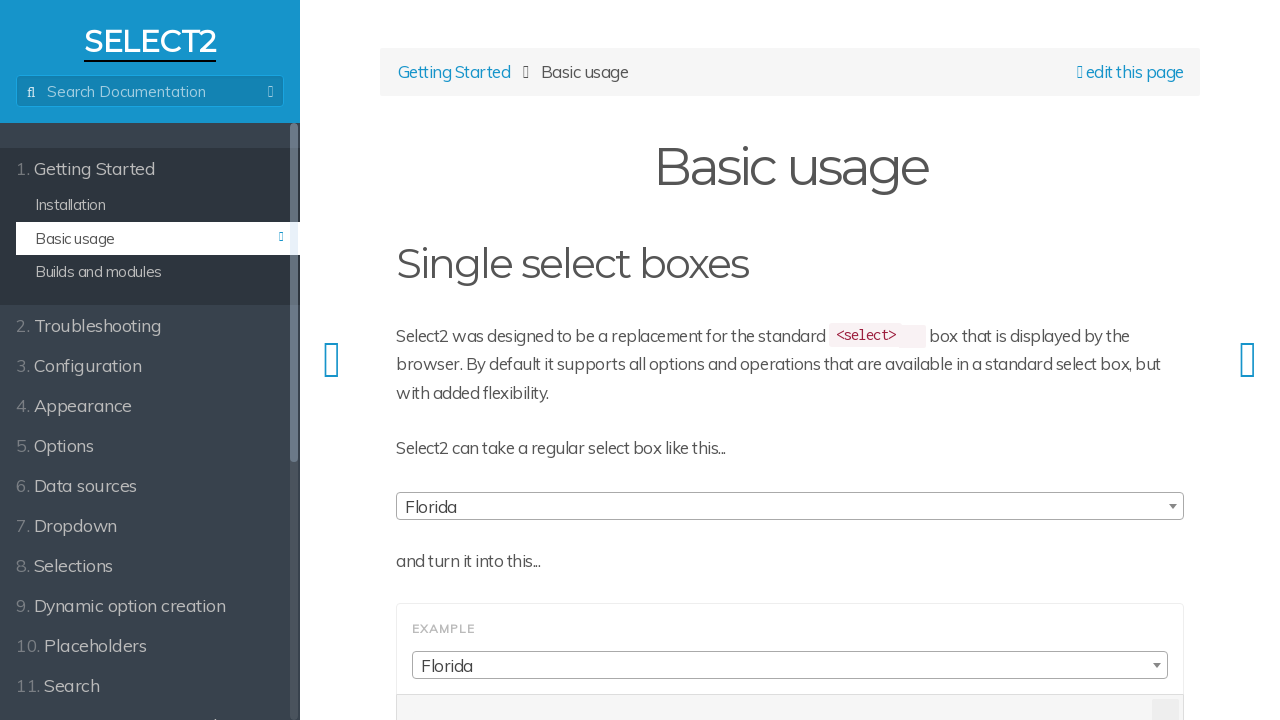

Waited 150ms for Florida selection to complete
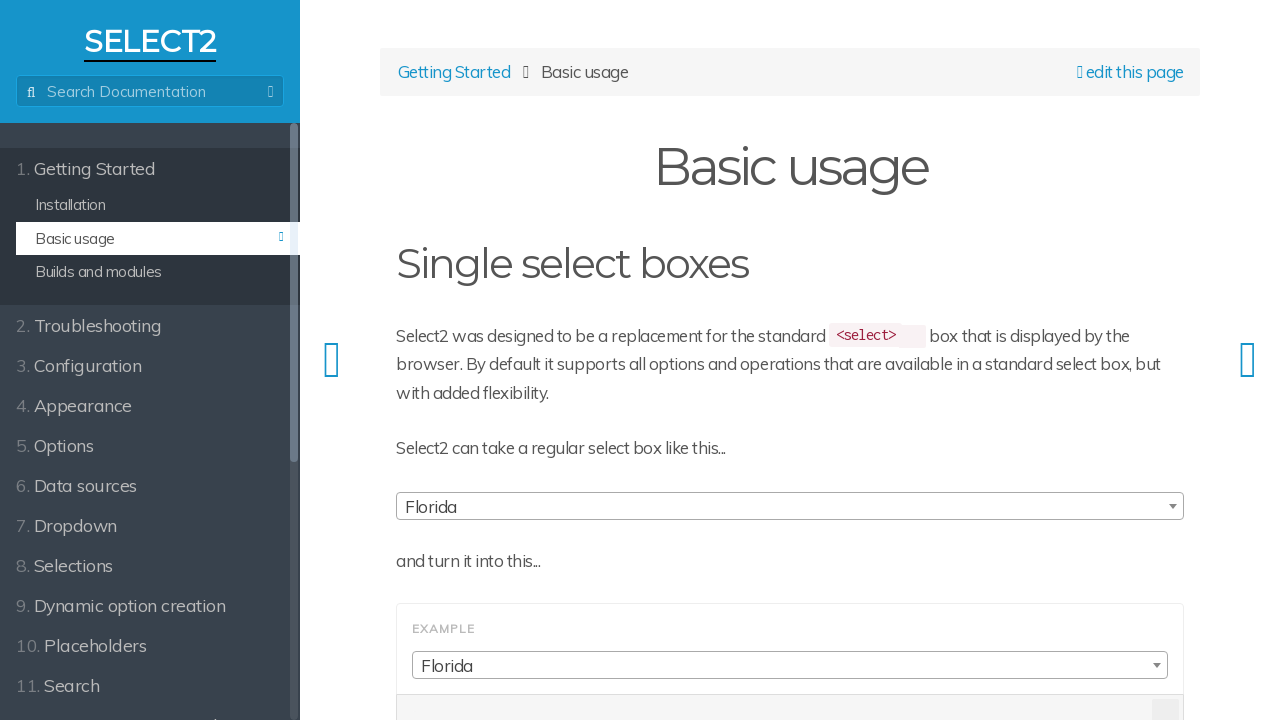

Selected Washington using Select2 wrapper object with visible text lookup
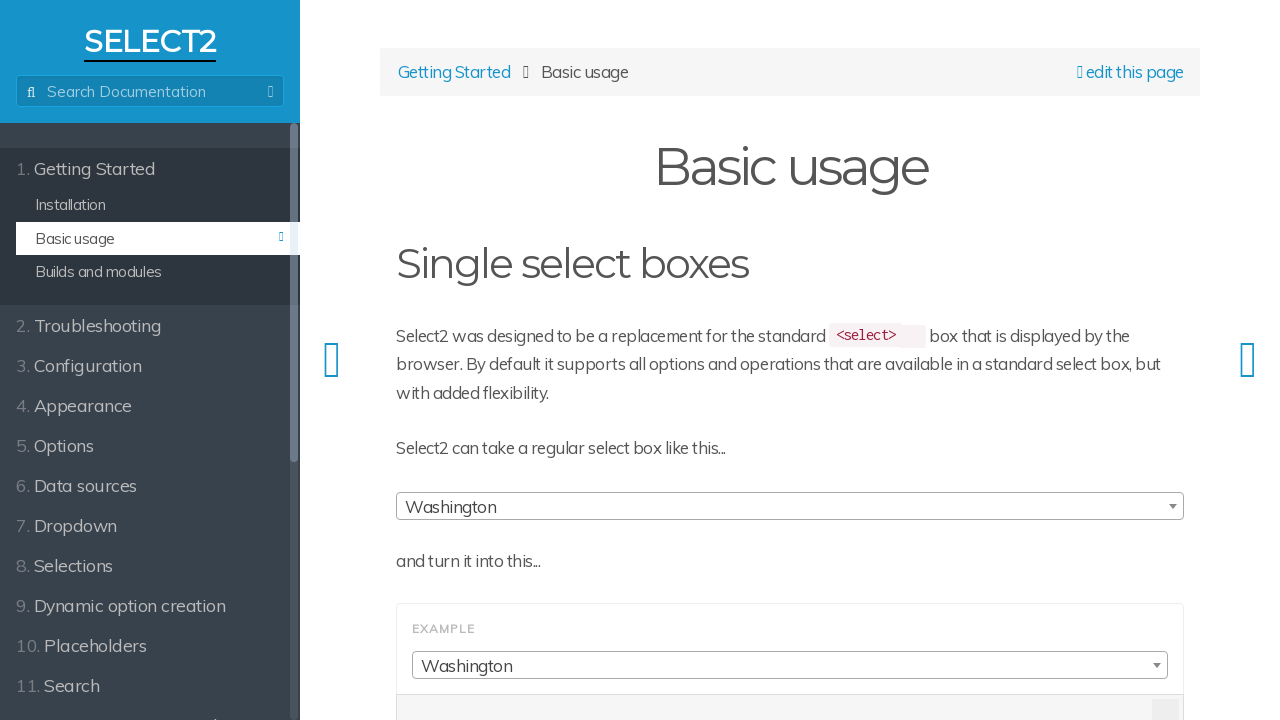

Waited 150ms for Washington selection to complete
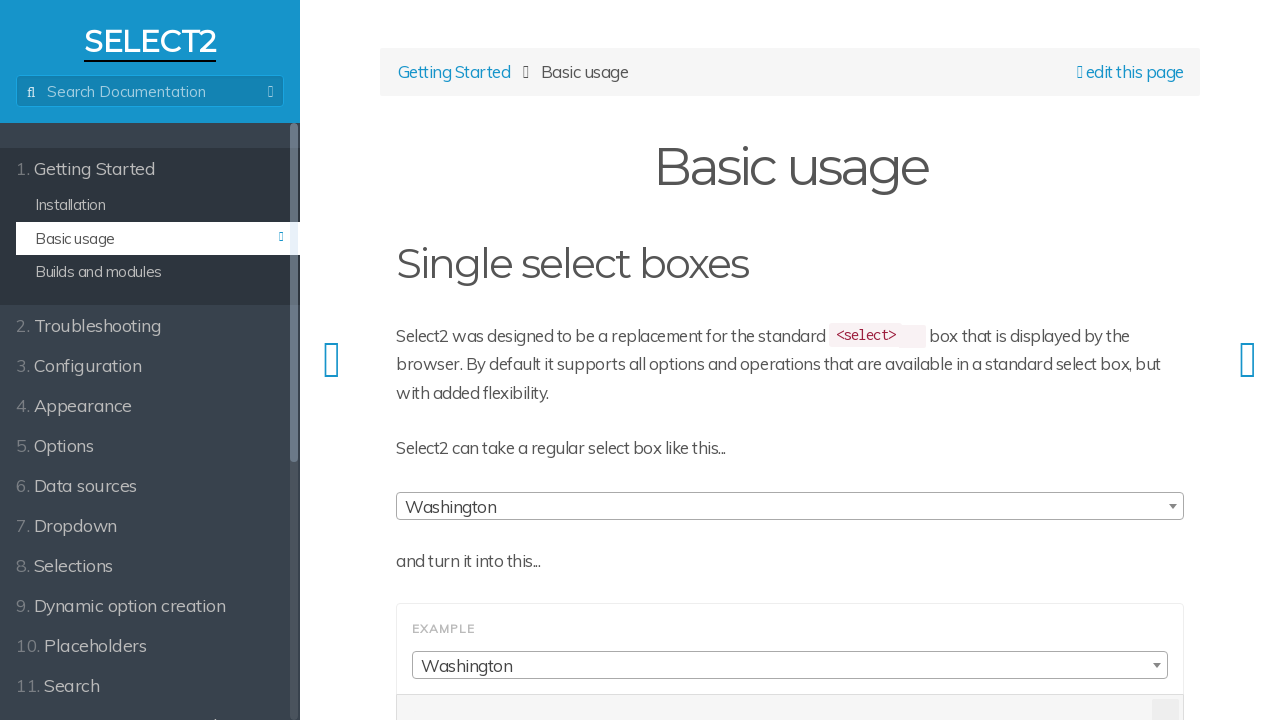

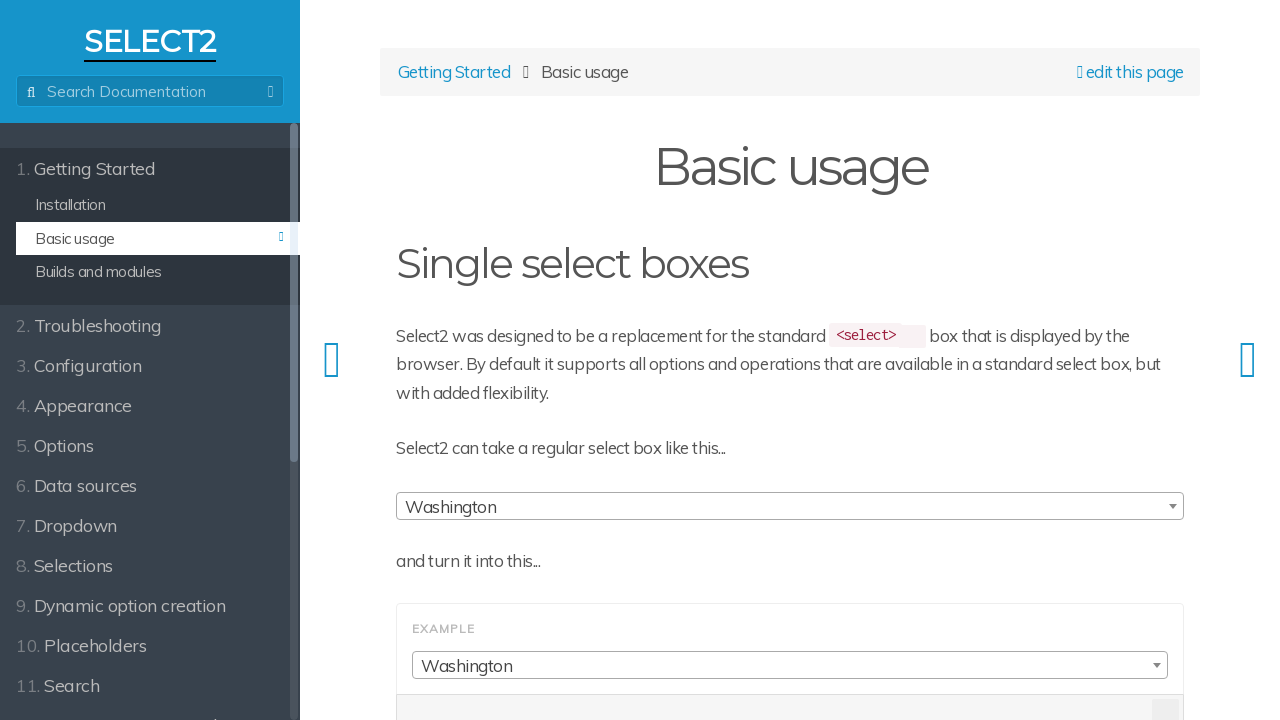